Tests adding 5 elements, then deleting one element, and verifying that only 4 delete buttons remain on the page.

Starting URL: https://the-internet.herokuapp.com/add_remove_elements/

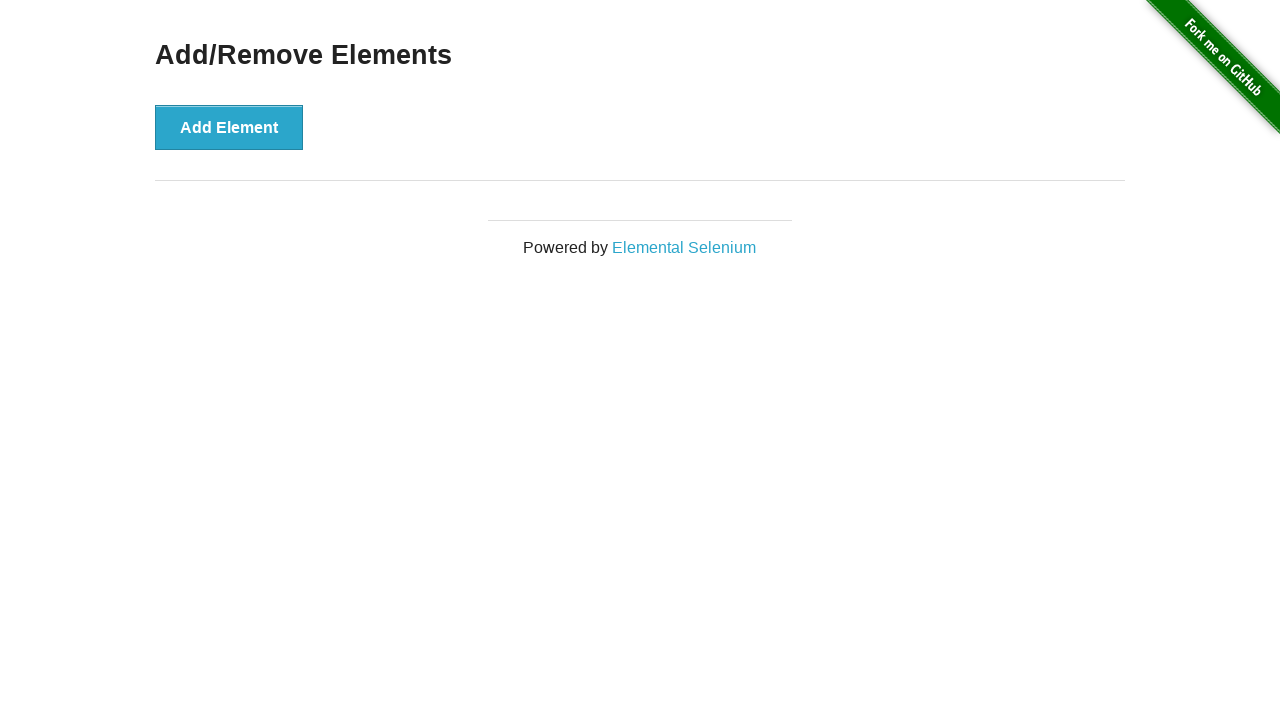

Navigated to the Add/Remove Elements page
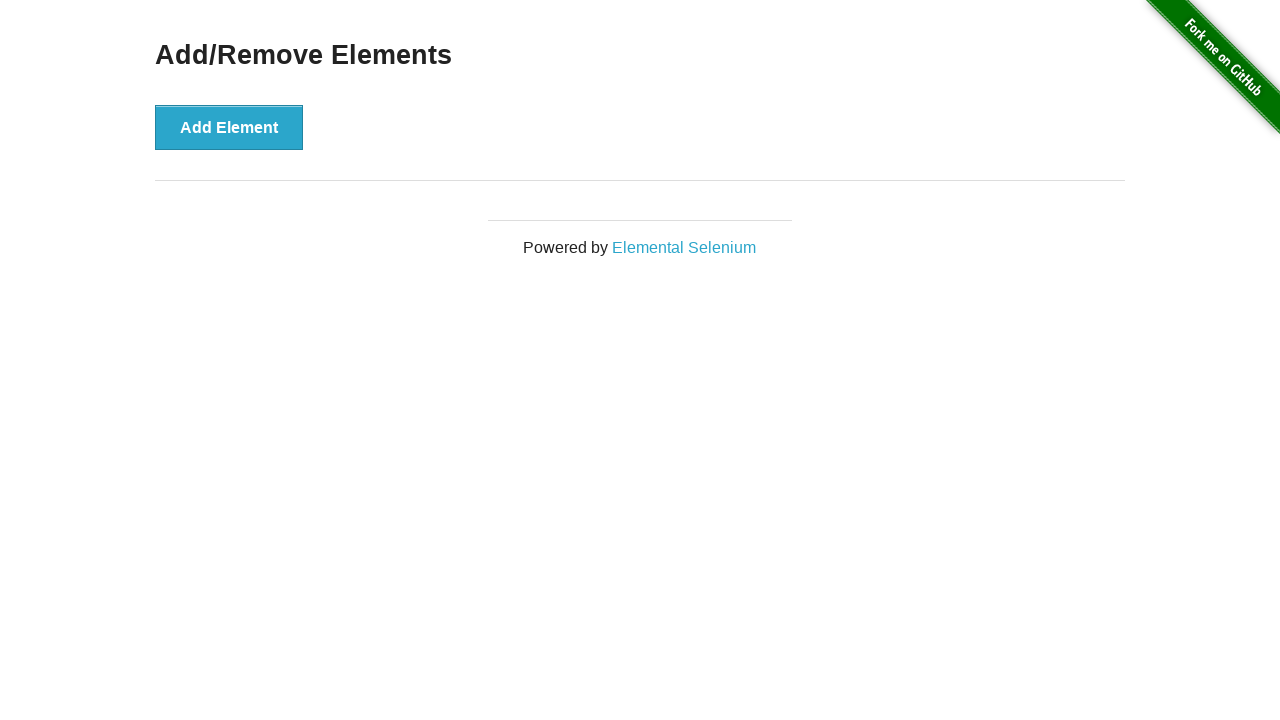

Clicked 'Add Element' button (click 1 of 5) at (229, 127) on button[onclick='addElement()']
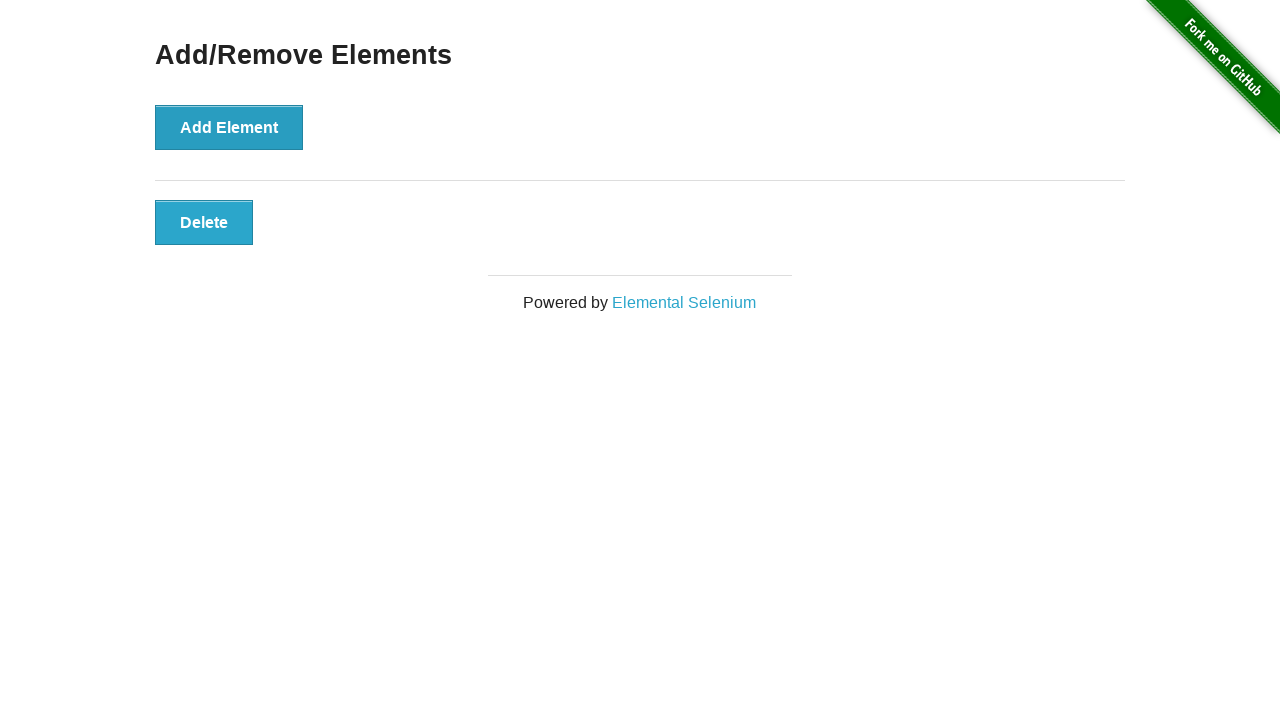

Clicked 'Add Element' button (click 2 of 5) at (229, 127) on button[onclick='addElement()']
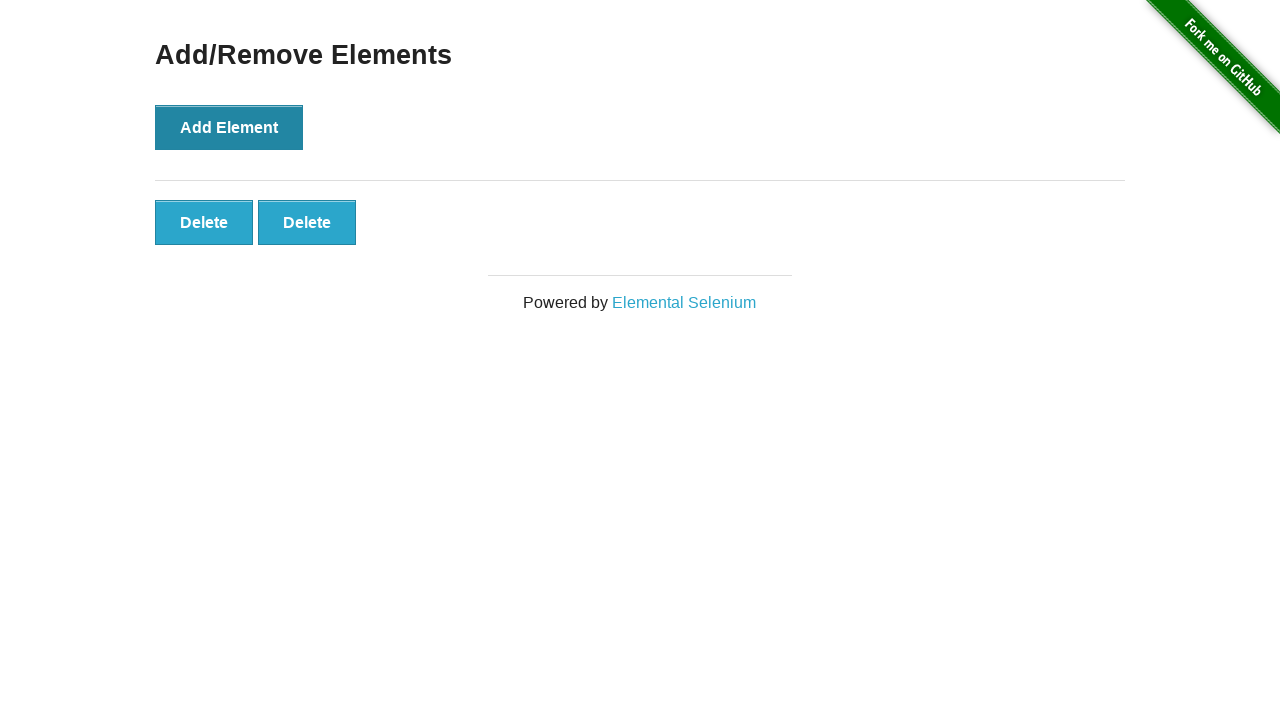

Clicked 'Add Element' button (click 3 of 5) at (229, 127) on button[onclick='addElement()']
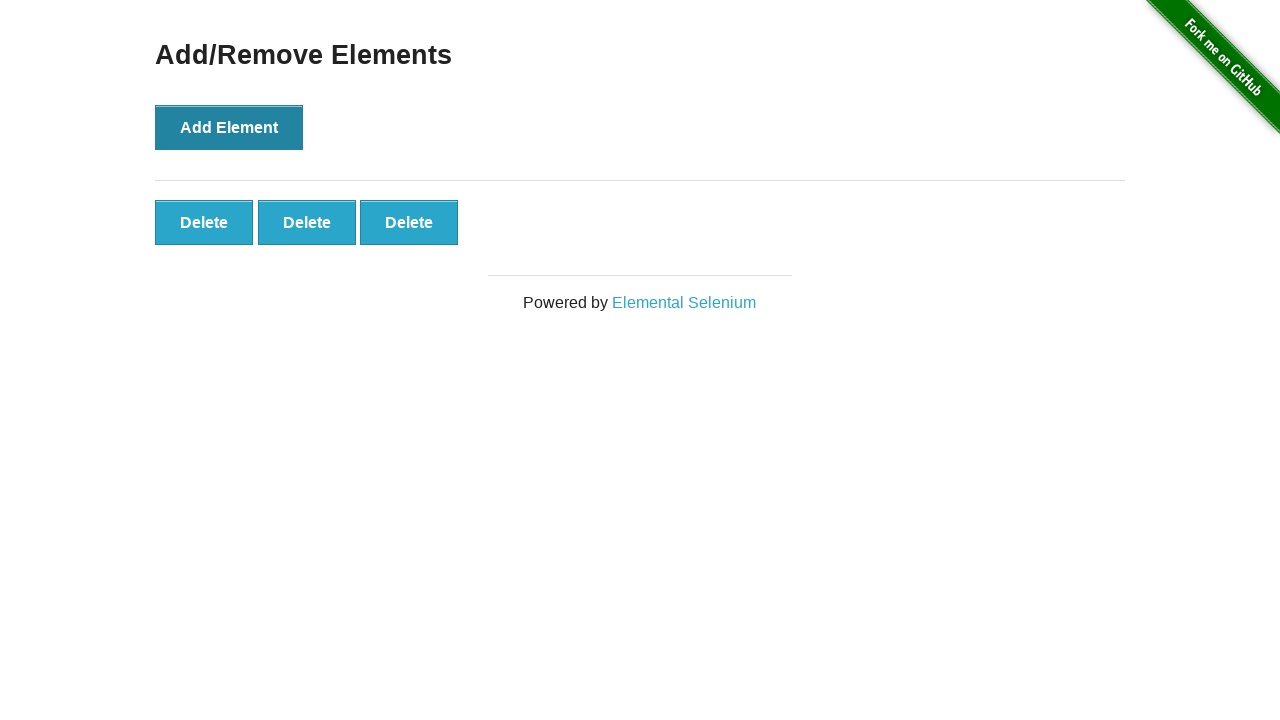

Clicked 'Add Element' button (click 4 of 5) at (229, 127) on button[onclick='addElement()']
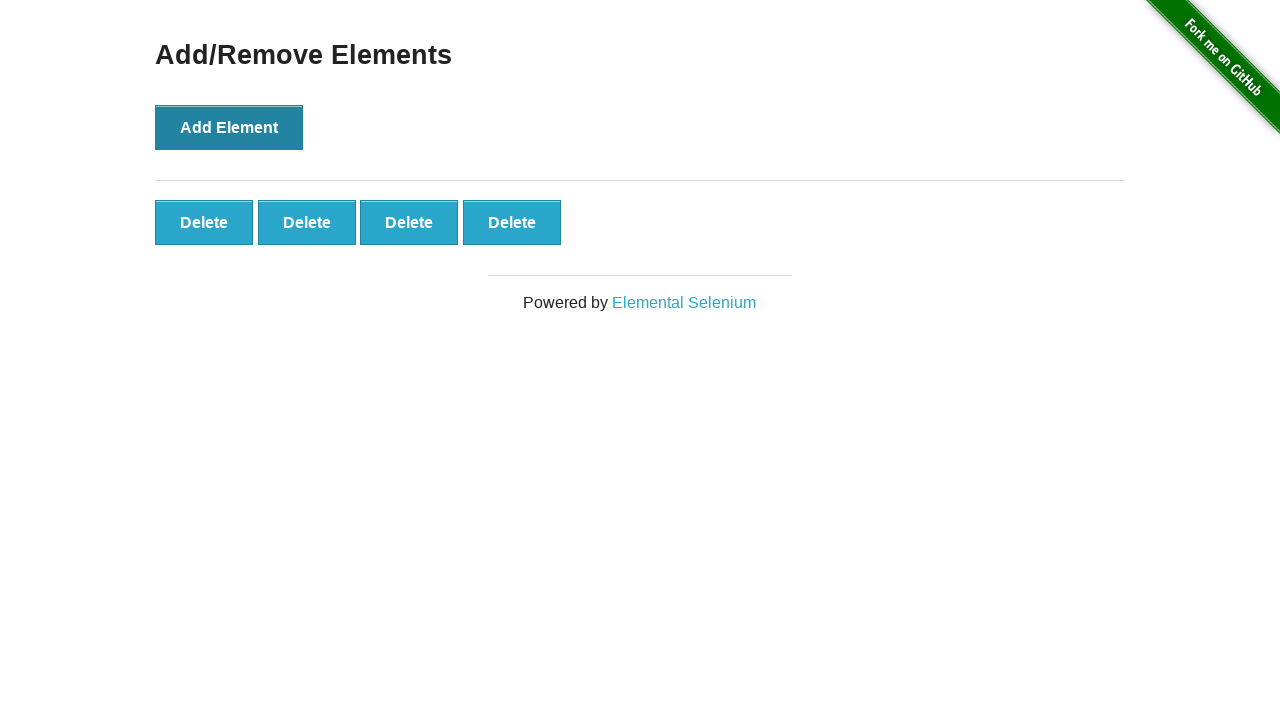

Clicked 'Add Element' button (click 5 of 5) at (229, 127) on button[onclick='addElement()']
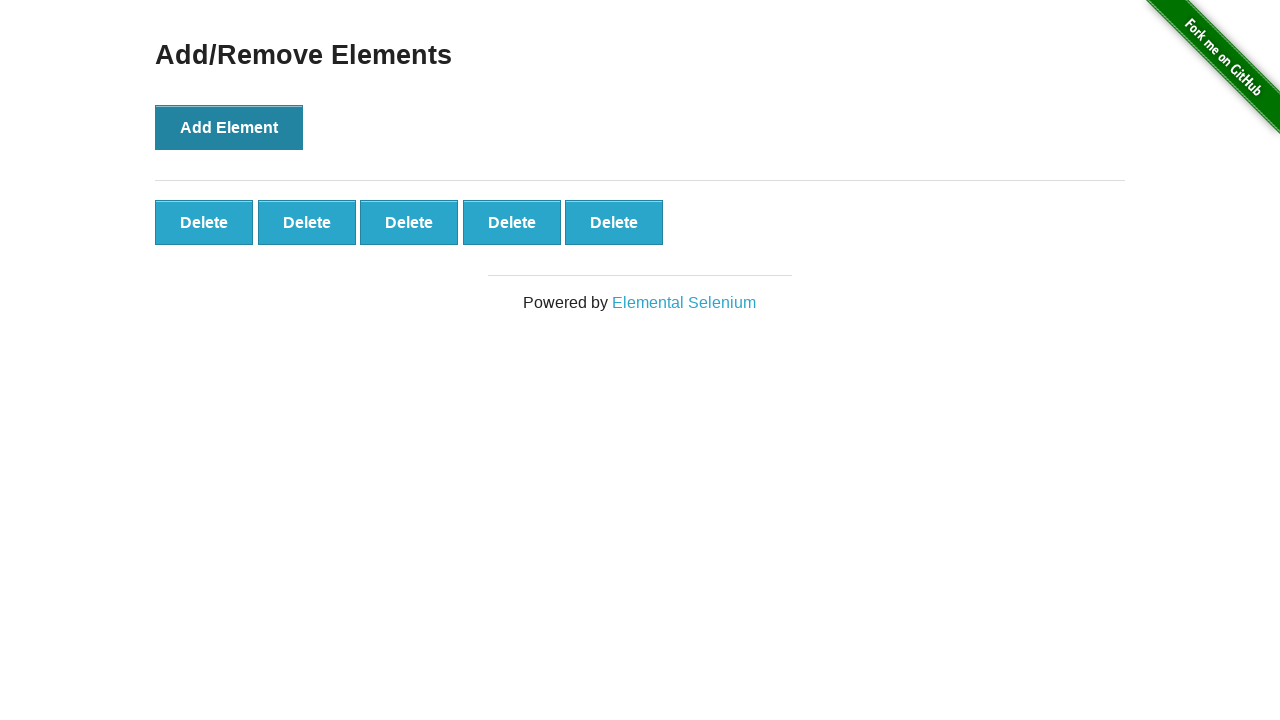

Waited for delete buttons to appear
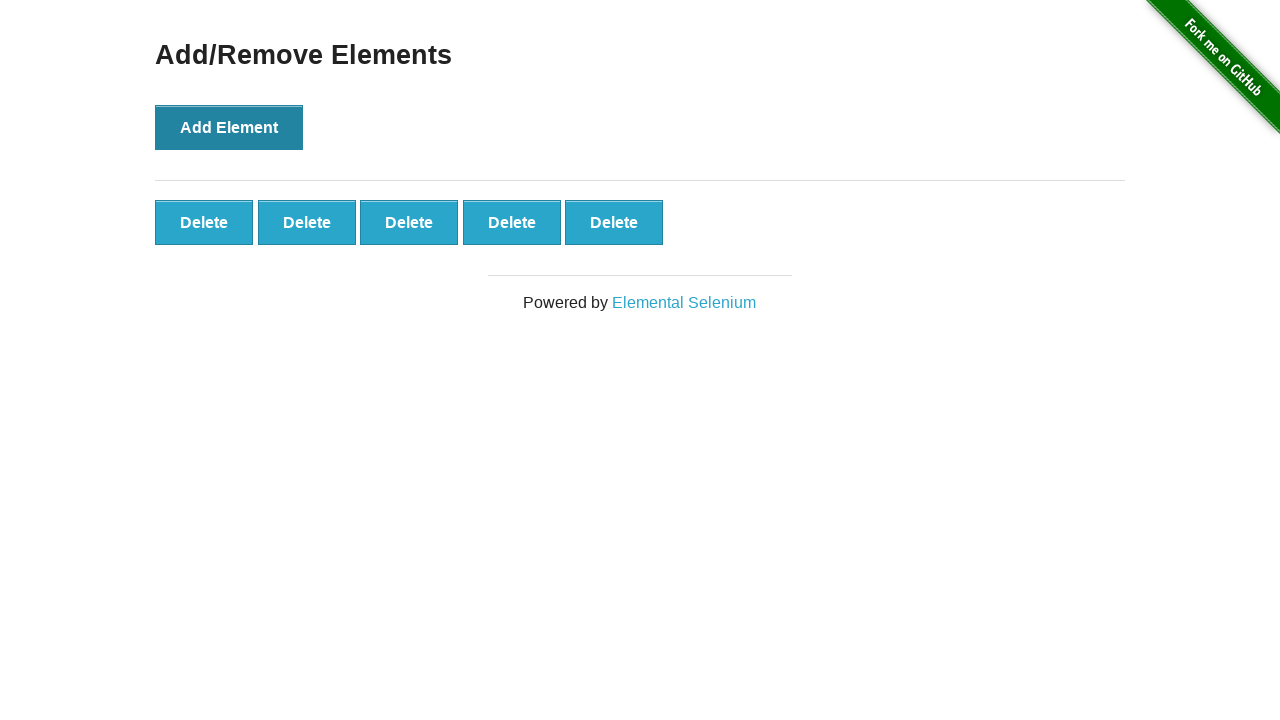

Located all delete buttons on the page
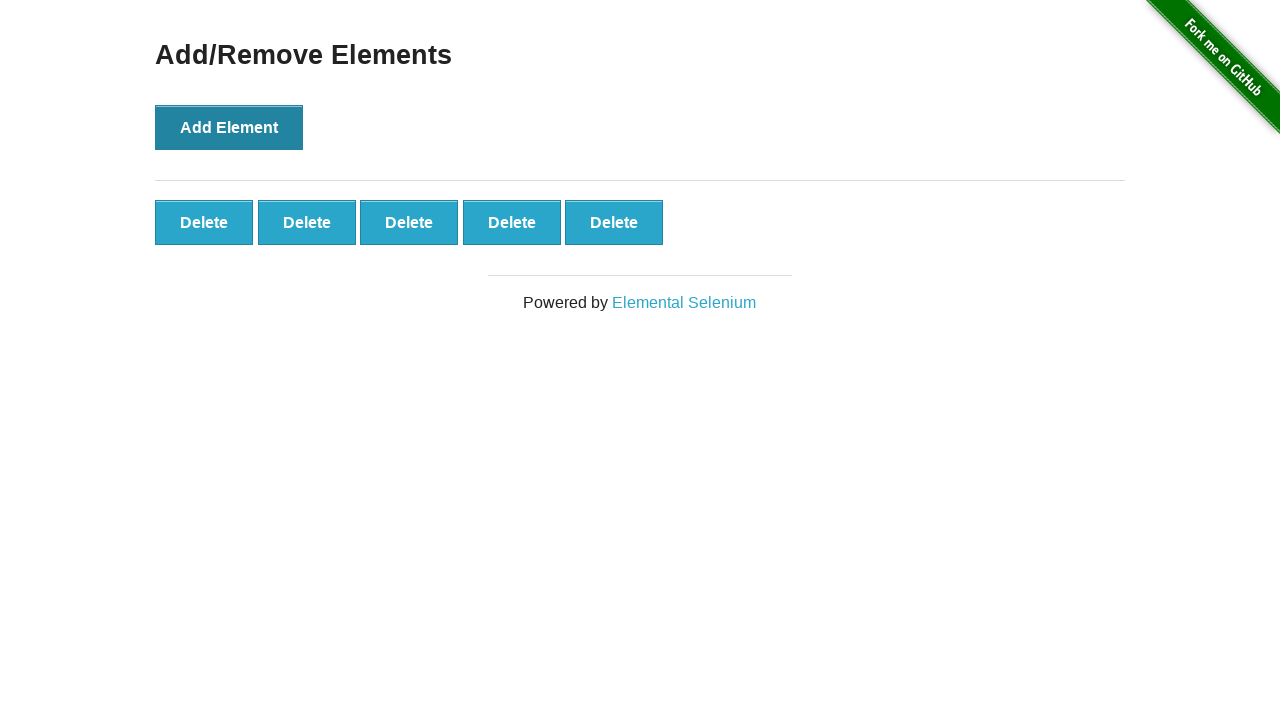

Verified that 5 delete buttons are present
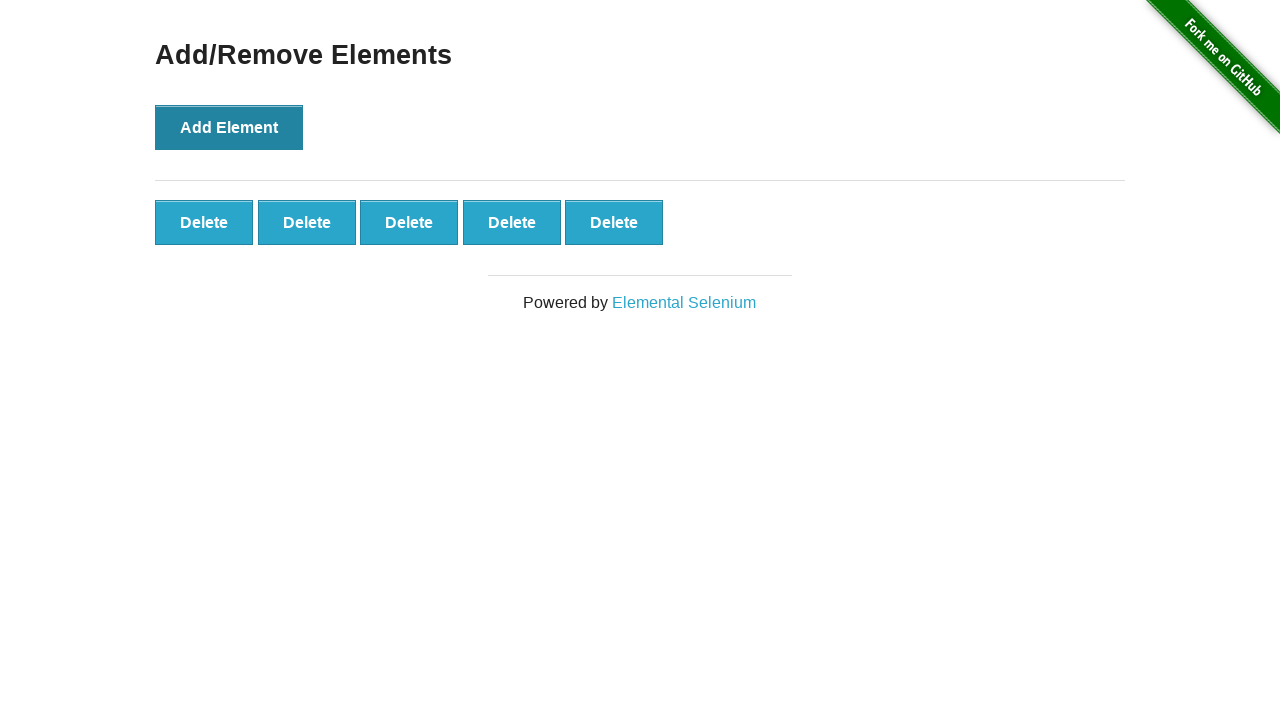

Clicked the first delete button to remove an element at (204, 222) on .added-manually >> nth=0
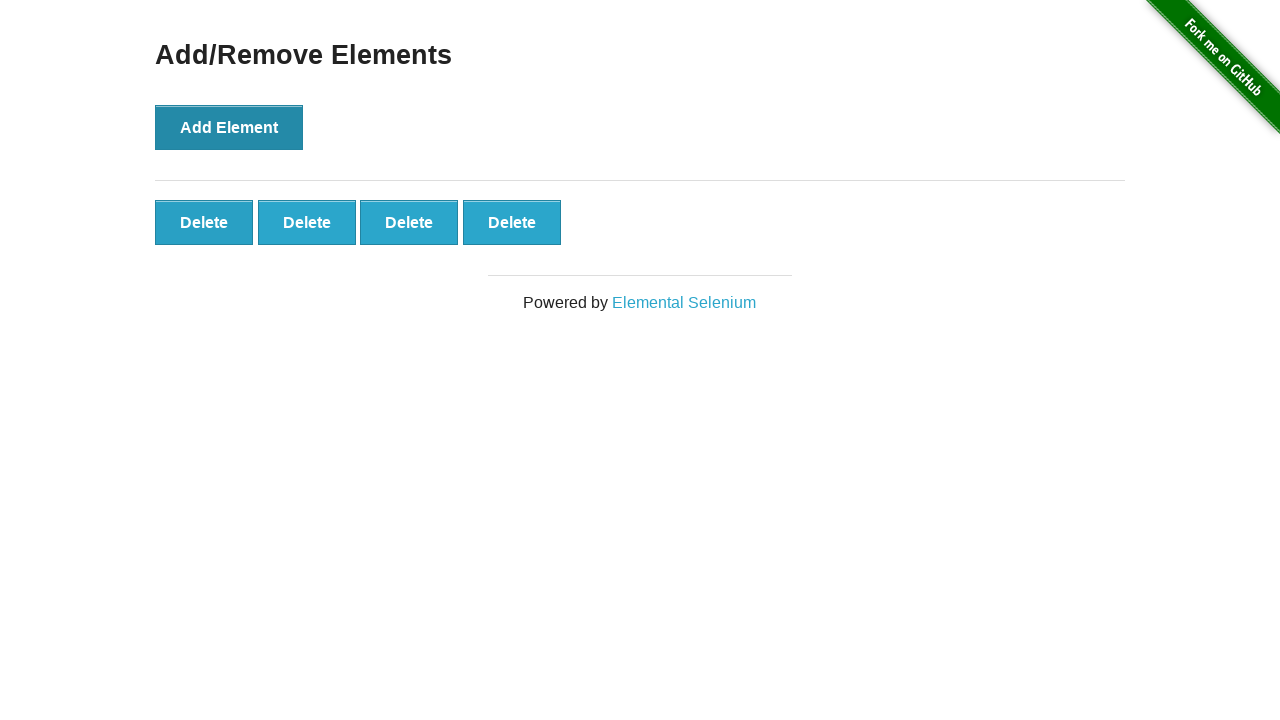

Located remaining delete buttons after deletion
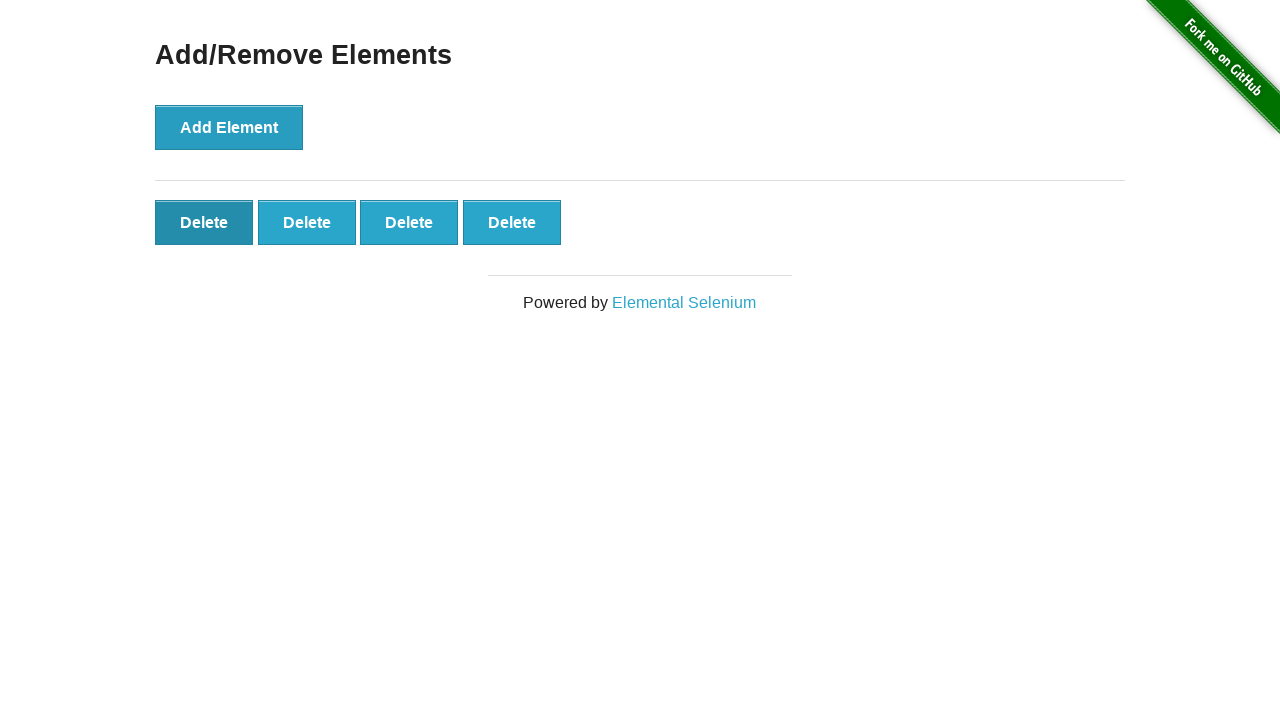

Verified that exactly 4 delete buttons remain after deletion
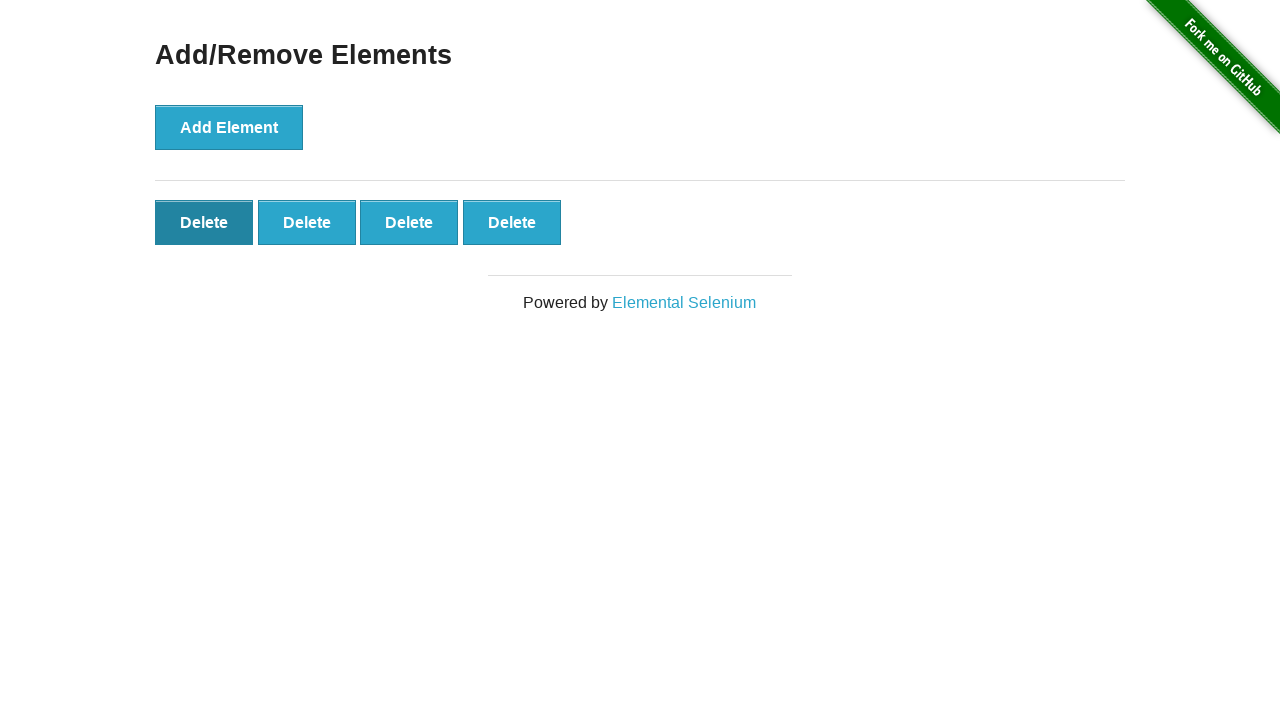

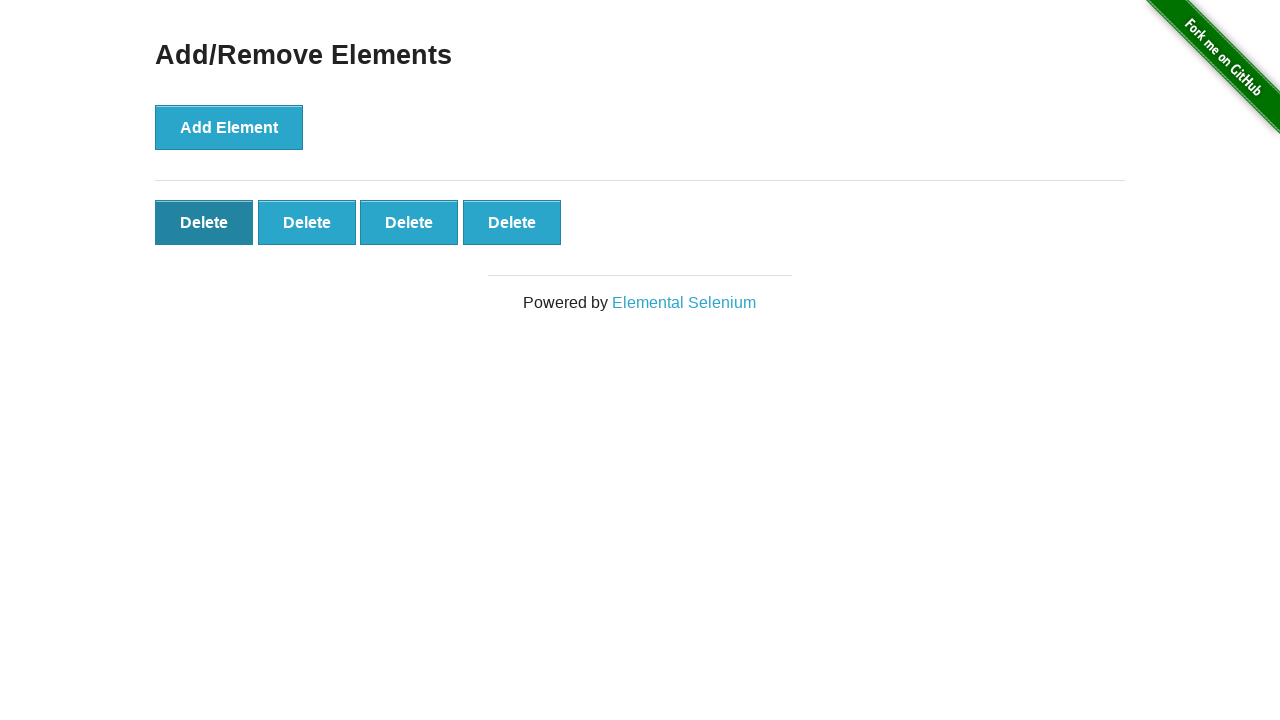